Tests right-click functionality on a button element and verifies the correct message appears

Starting URL: https://demoqa.com/buttons

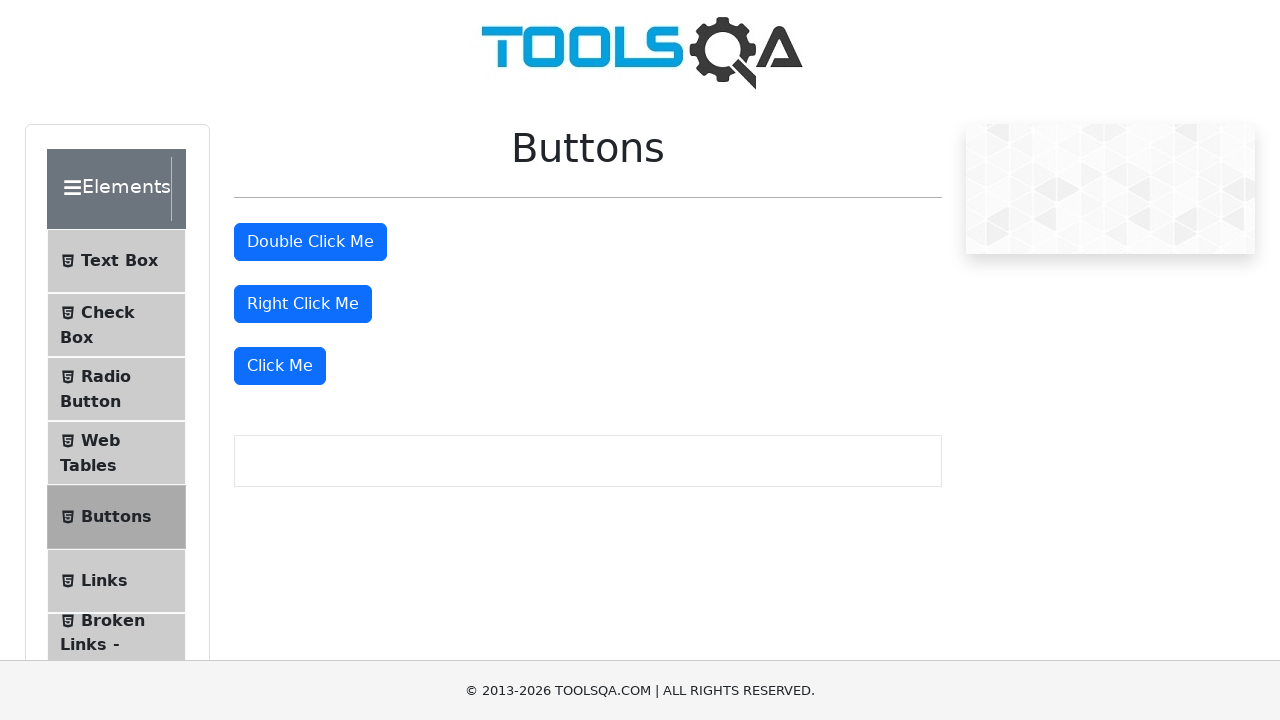

Located the right-click button element
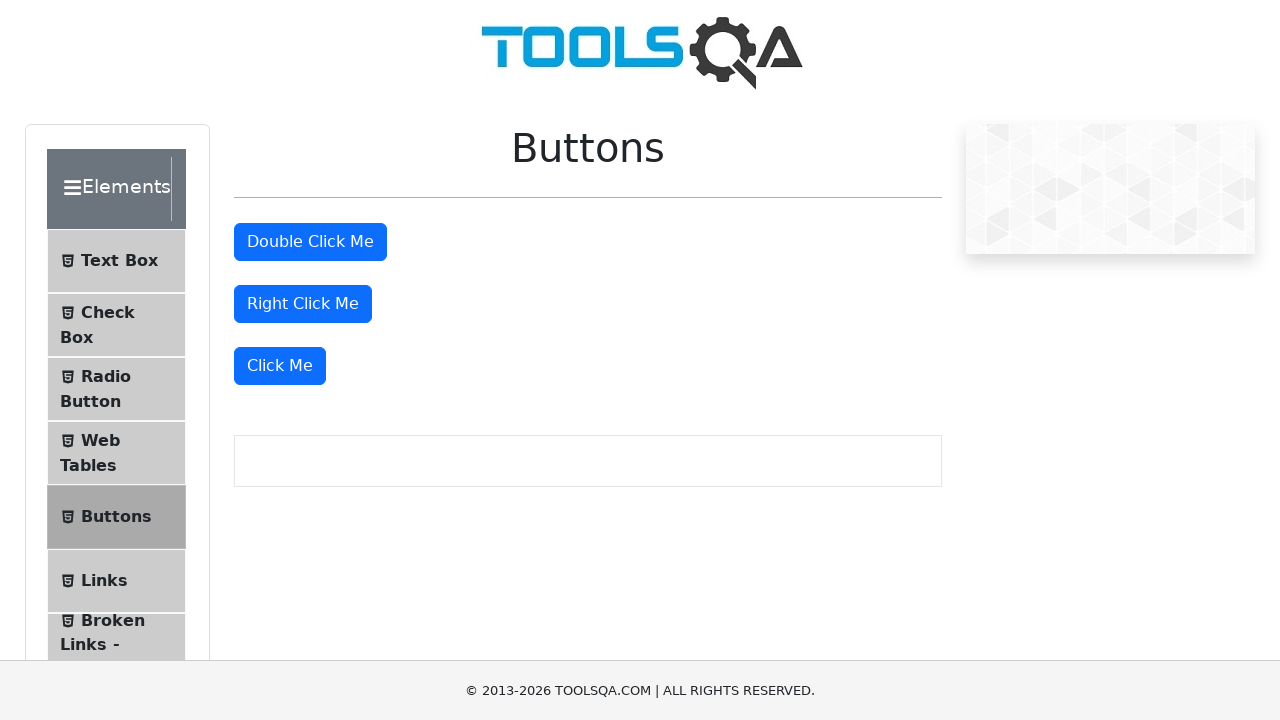

Performed right-click action on the button at (303, 304) on #rightClickBtn
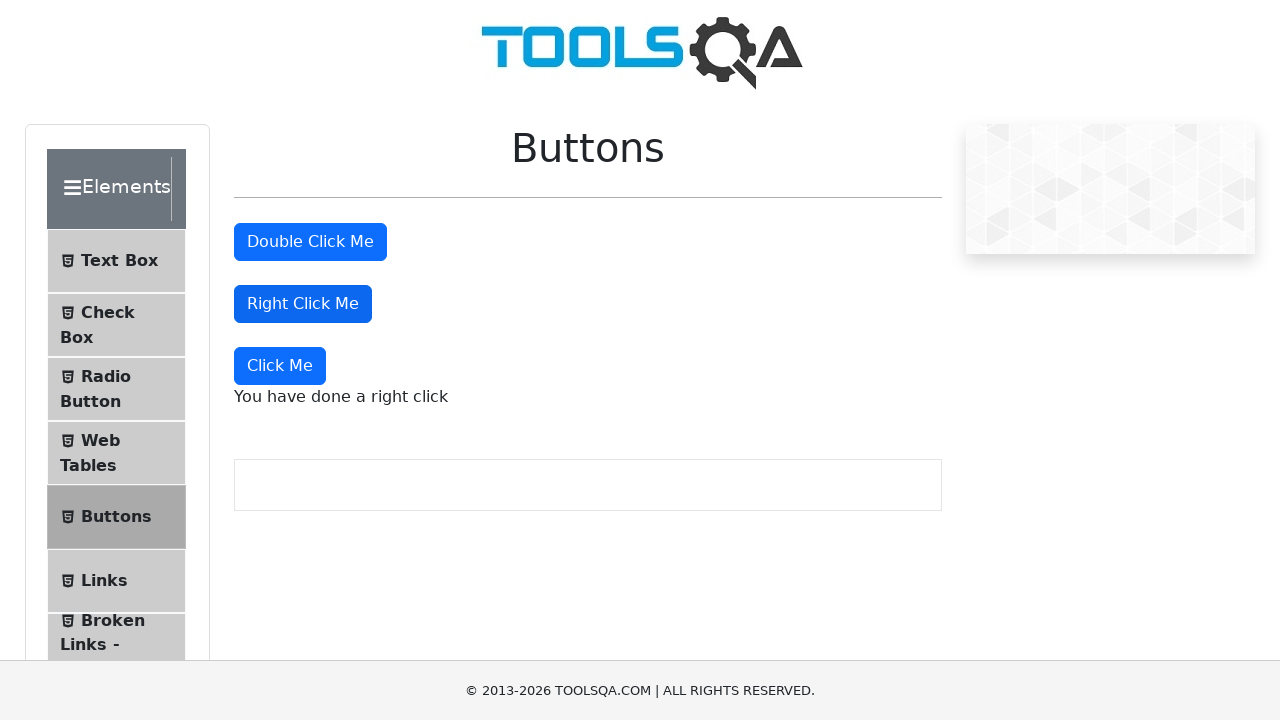

Right-click result message appeared
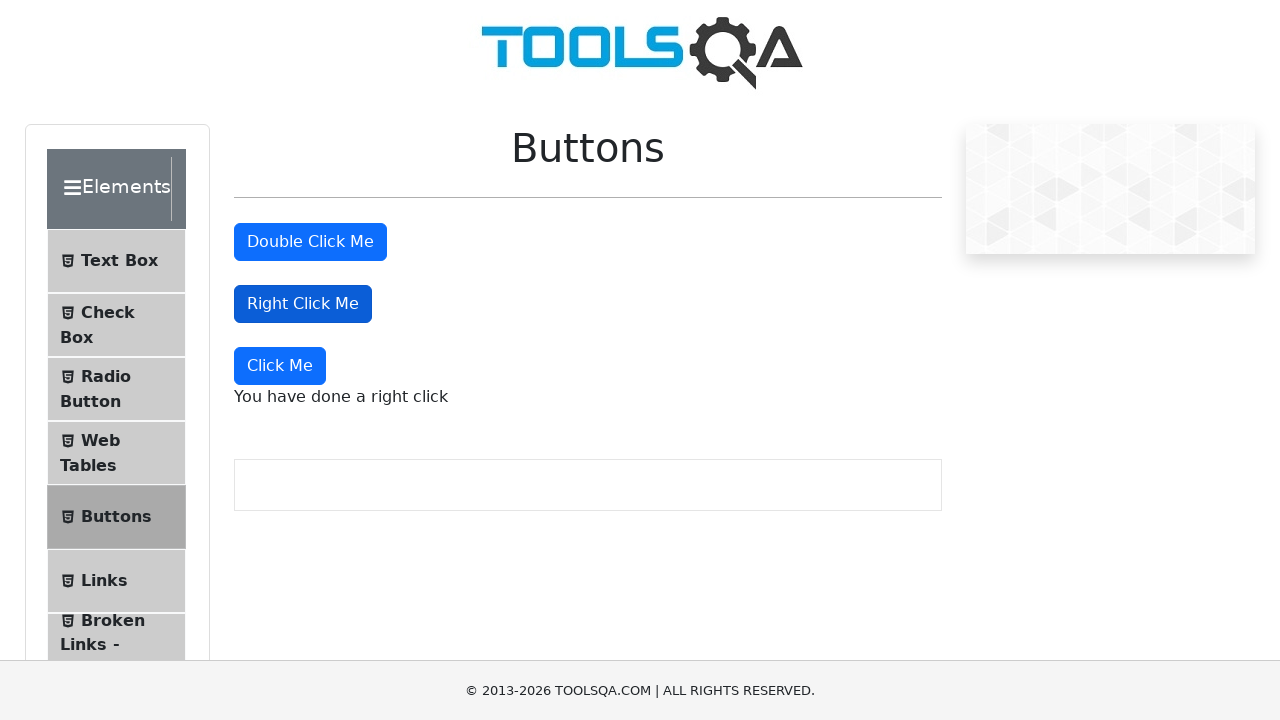

Located the result message element
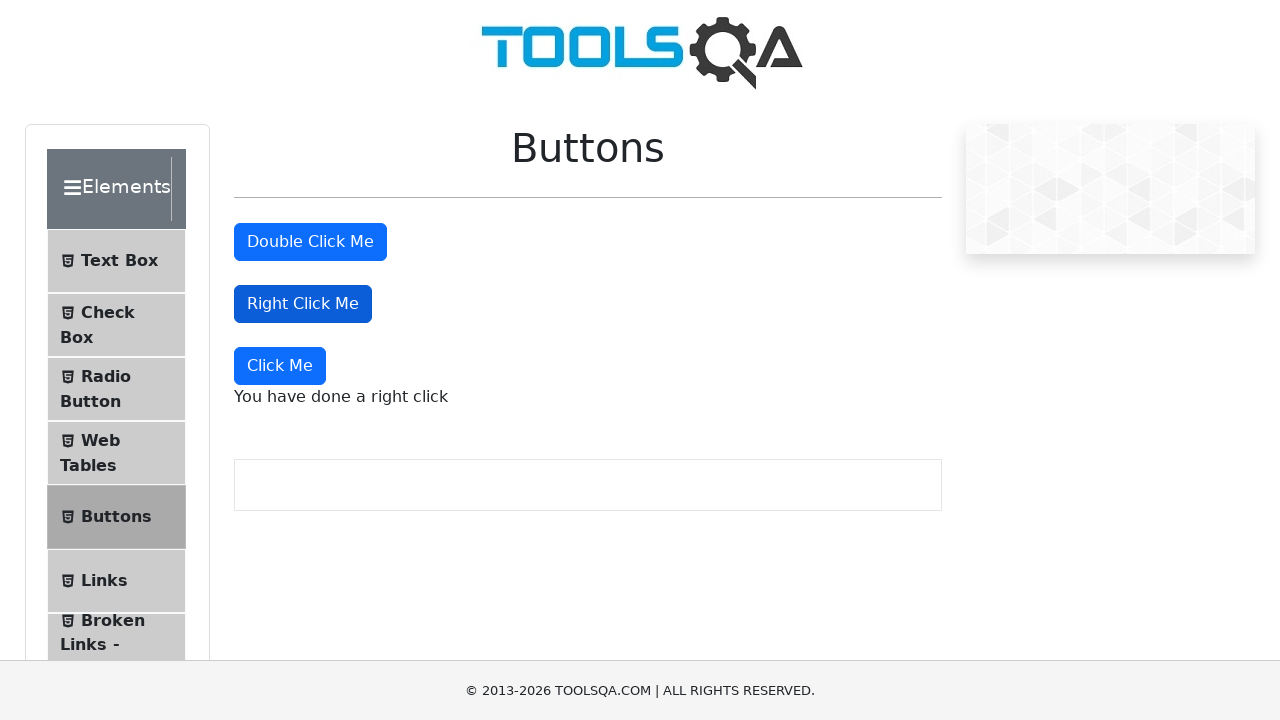

Verified correct message: 'You have done a right click'
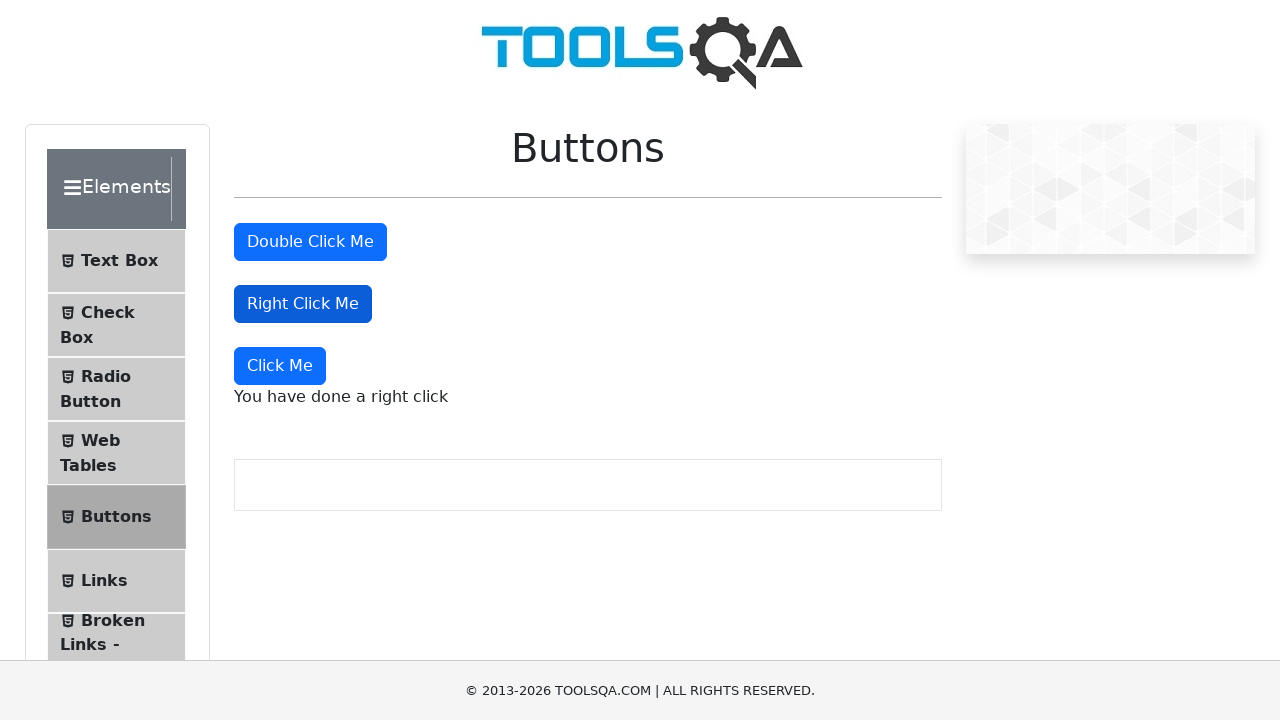

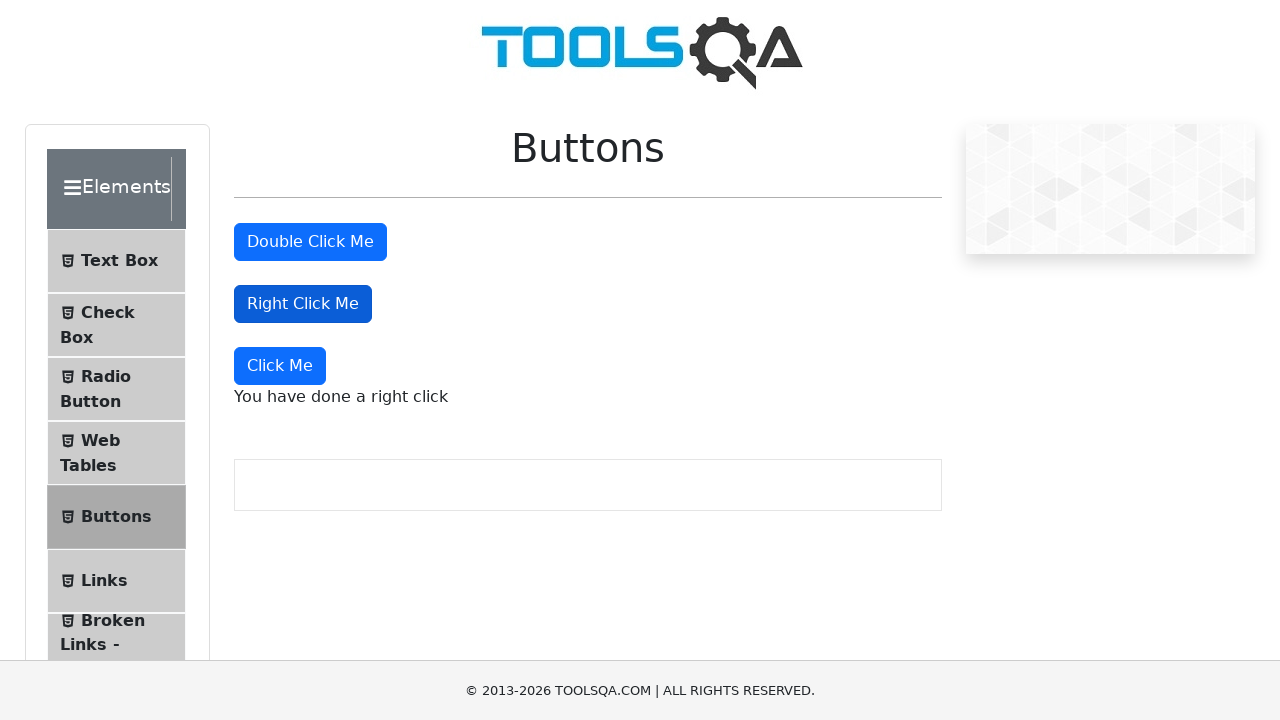